Tests the search functionality on an e-commerce site by searching for a product, viewing results, and adding the first item to cart

Starting URL: https://advantageonlineshopping.com

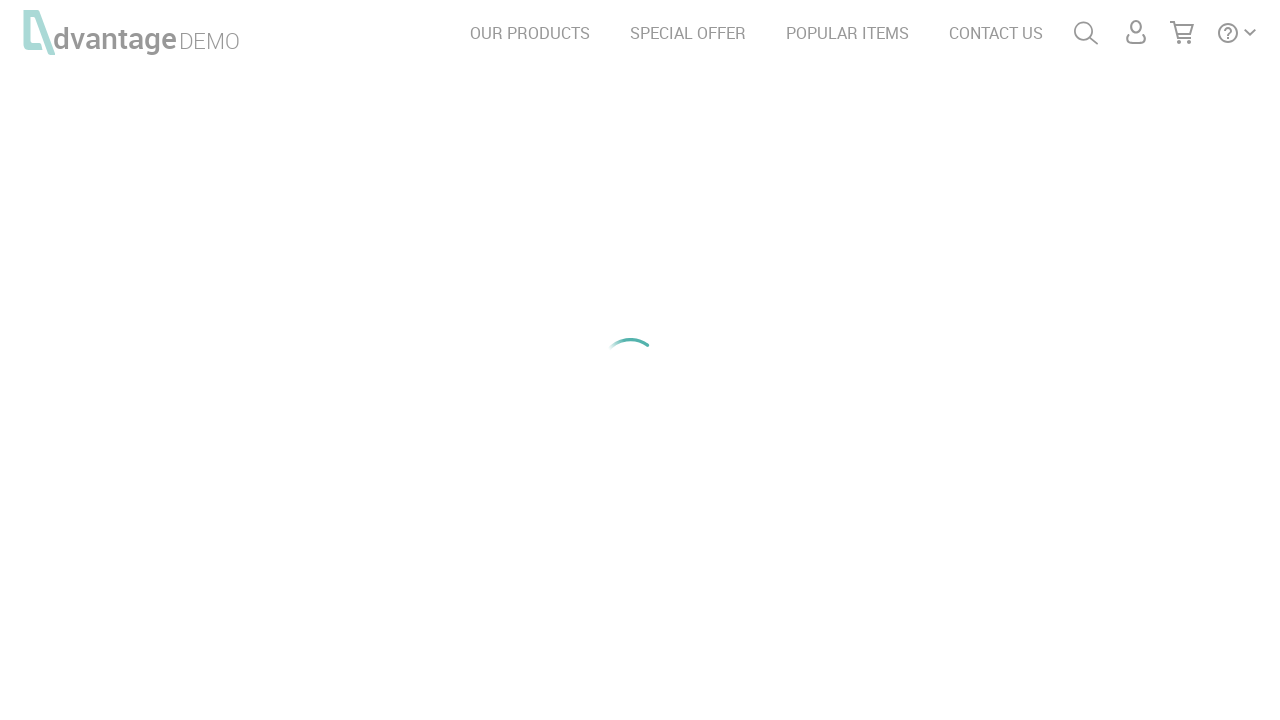

Clicked search icon to open search field at (1086, 33) on #menuSearch
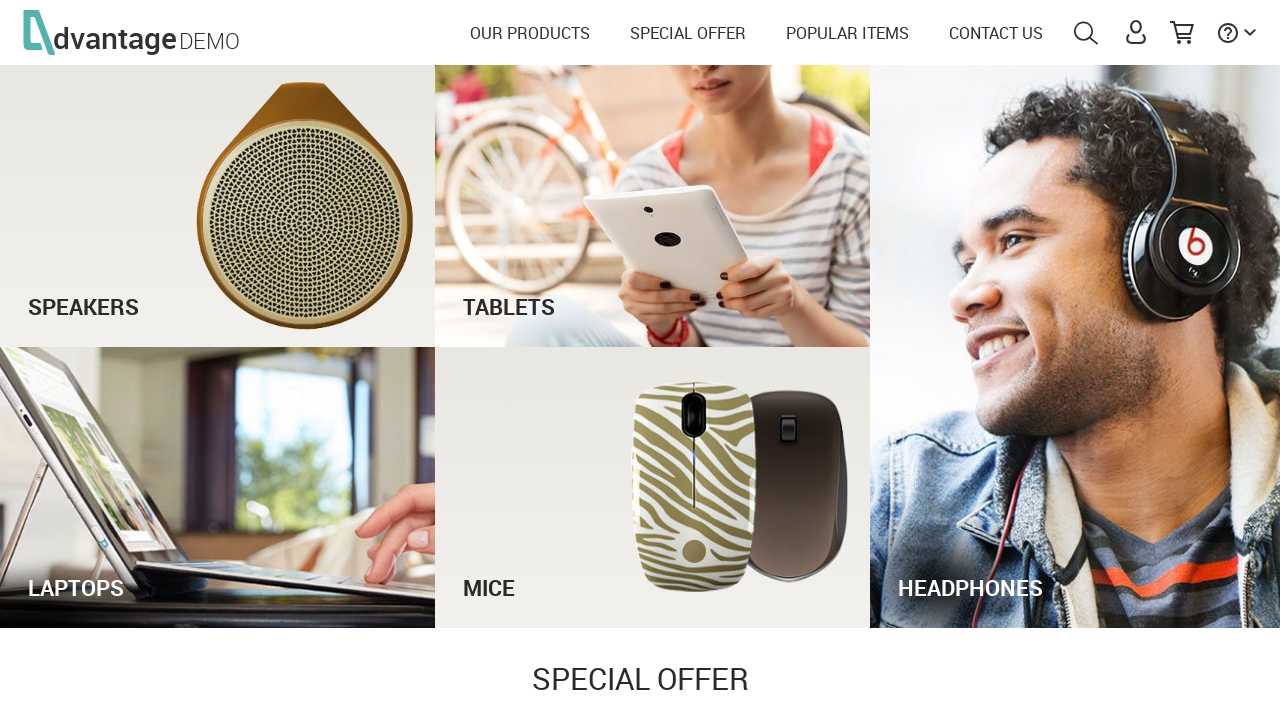

Filled search field with 'laptop' on #autoComplete
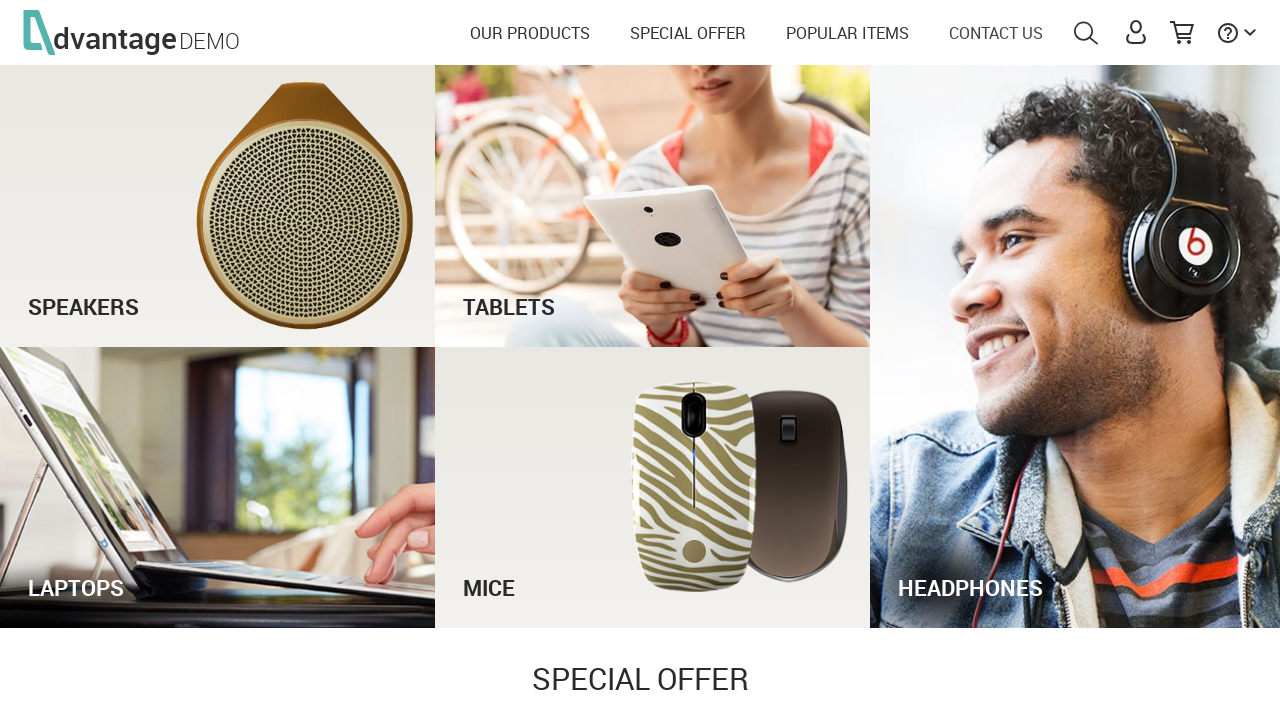

Pressed Enter to submit search on #autoComplete
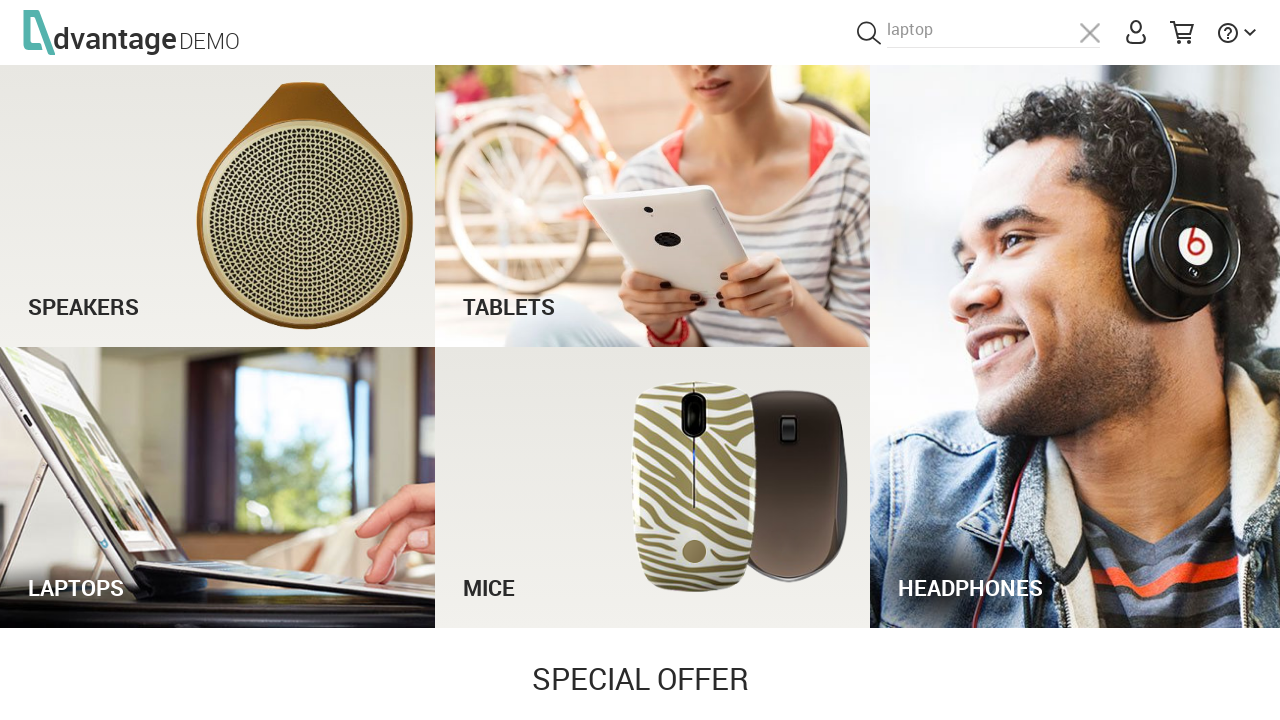

Search results loaded
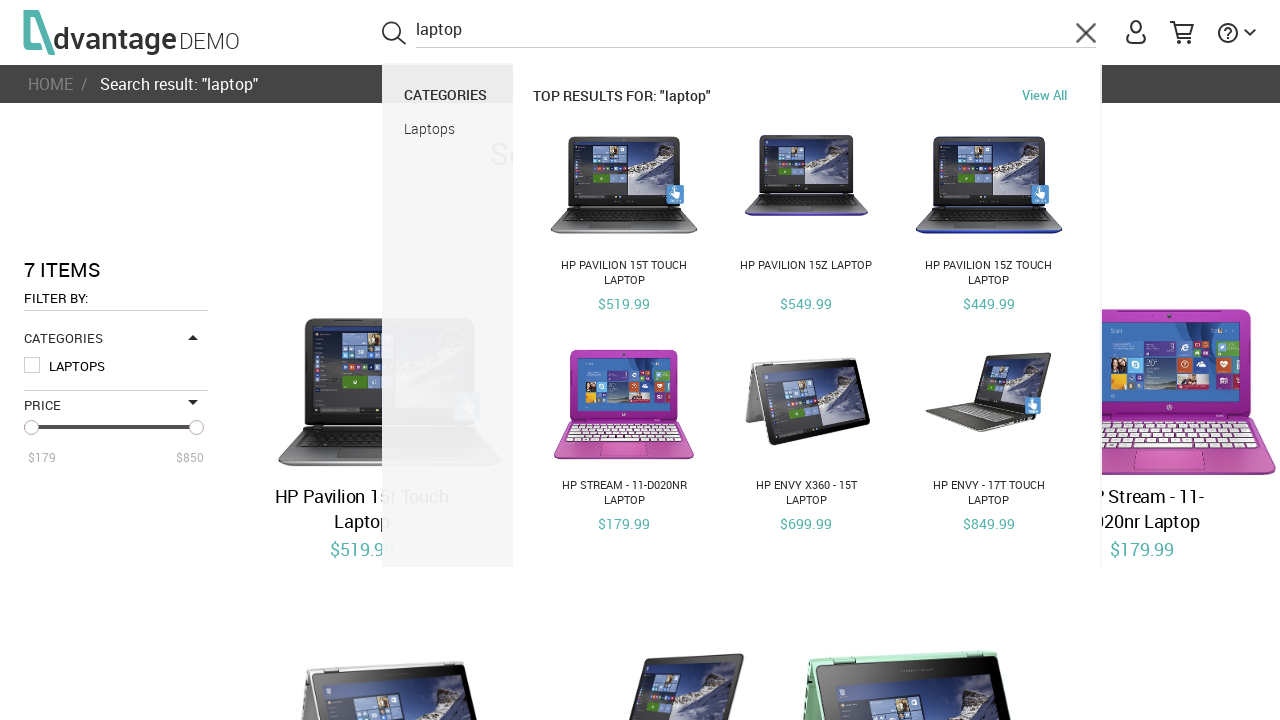

Clicked on first product in search results at (624, 221) on xpath=//*[@class='product ng-scope'][1]/img//parent::a
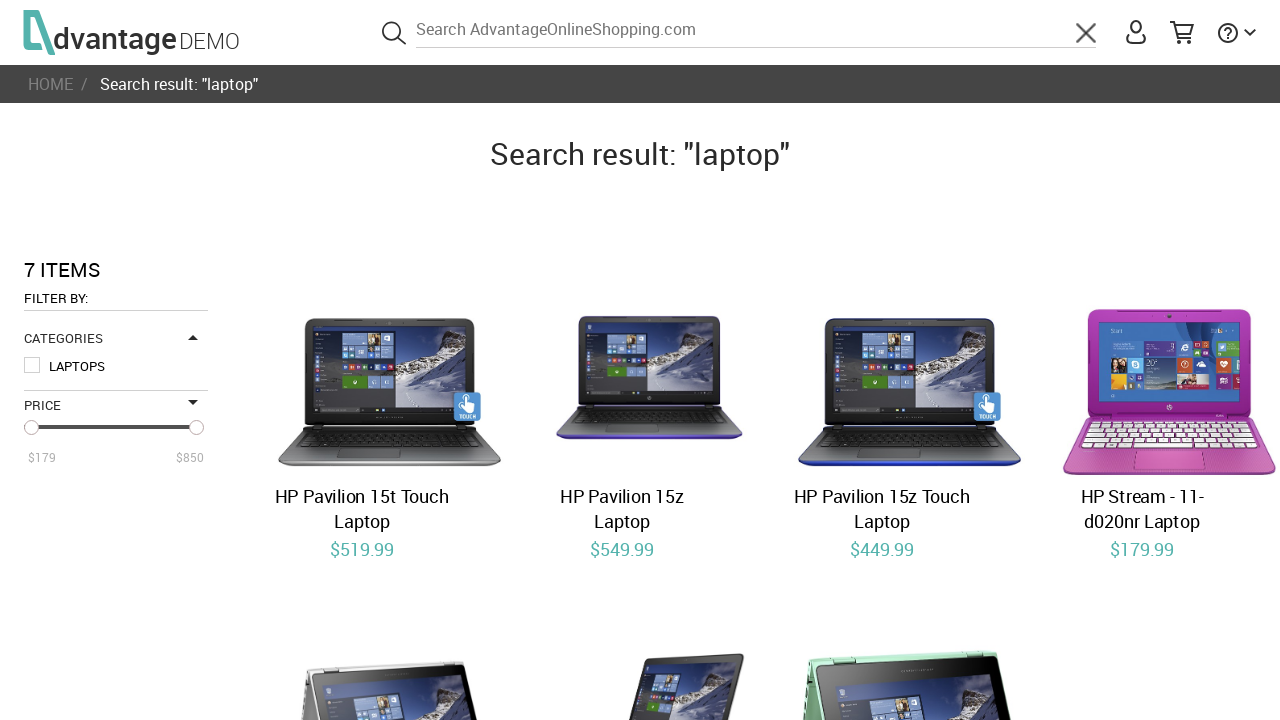

Clicked button to add item to cart at (860, 542) on button[name='save_to_cart']
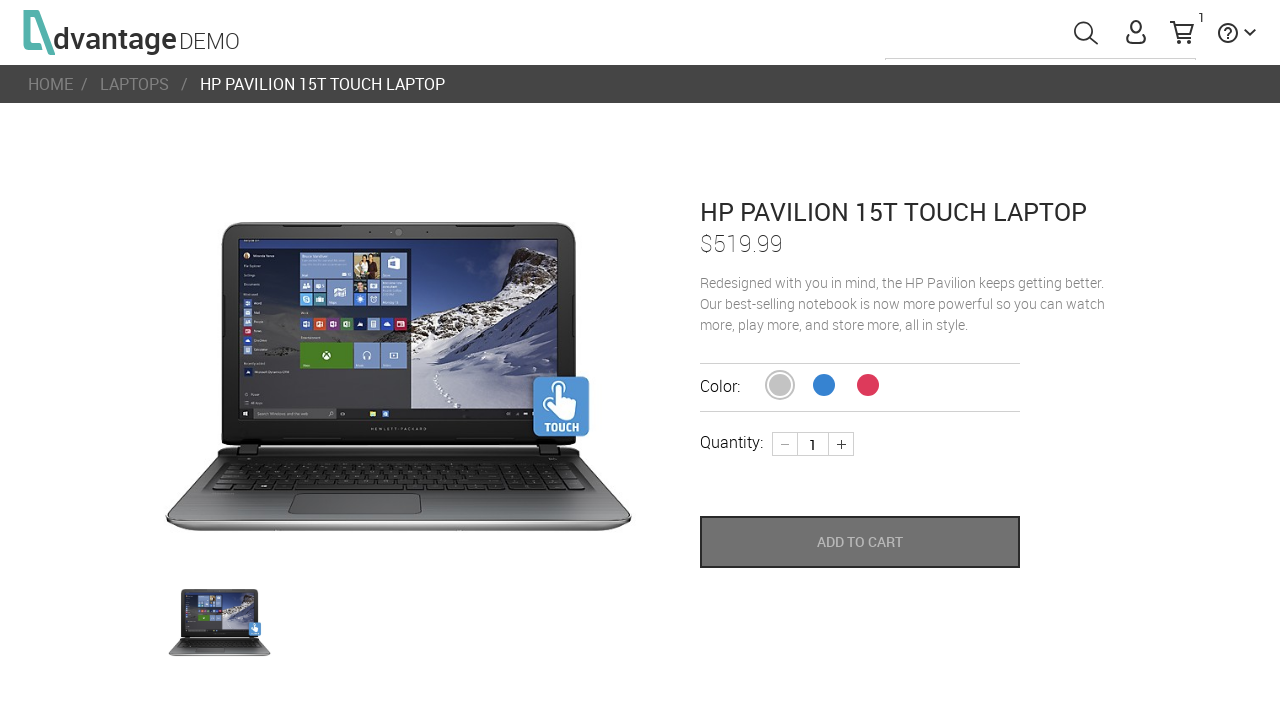

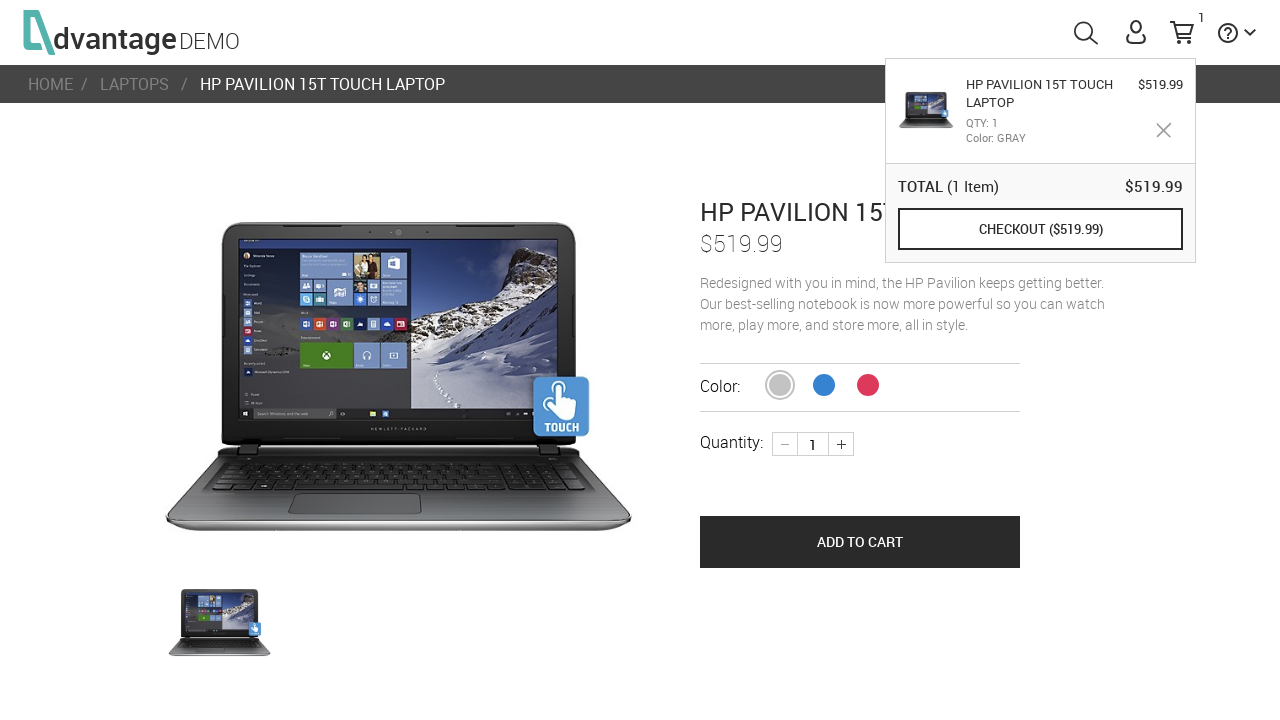